Navigates to a TutorialsPoint Python control flow tutorial page and scrolls down the page by 500 pixels to view content below the fold.

Starting URL: https://www.tutorialspoint.com/python/python_control_flow.htm

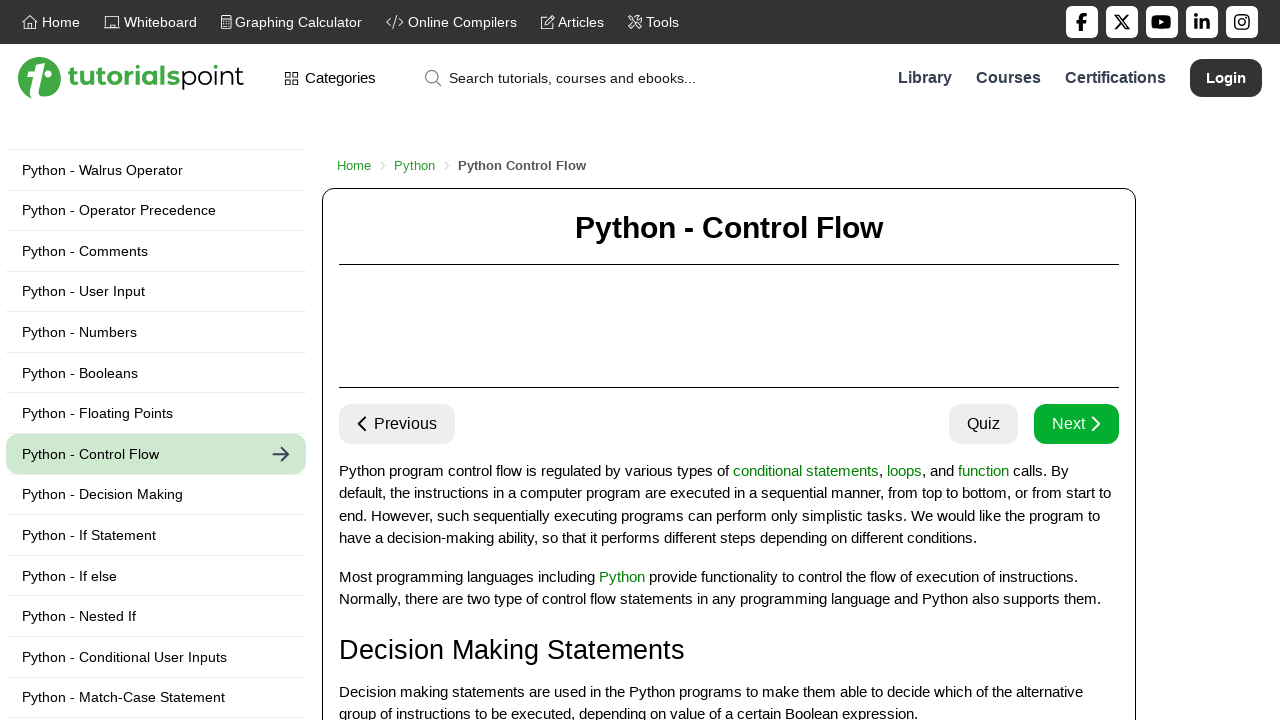

Navigated to TutorialsPoint Python control flow tutorial page
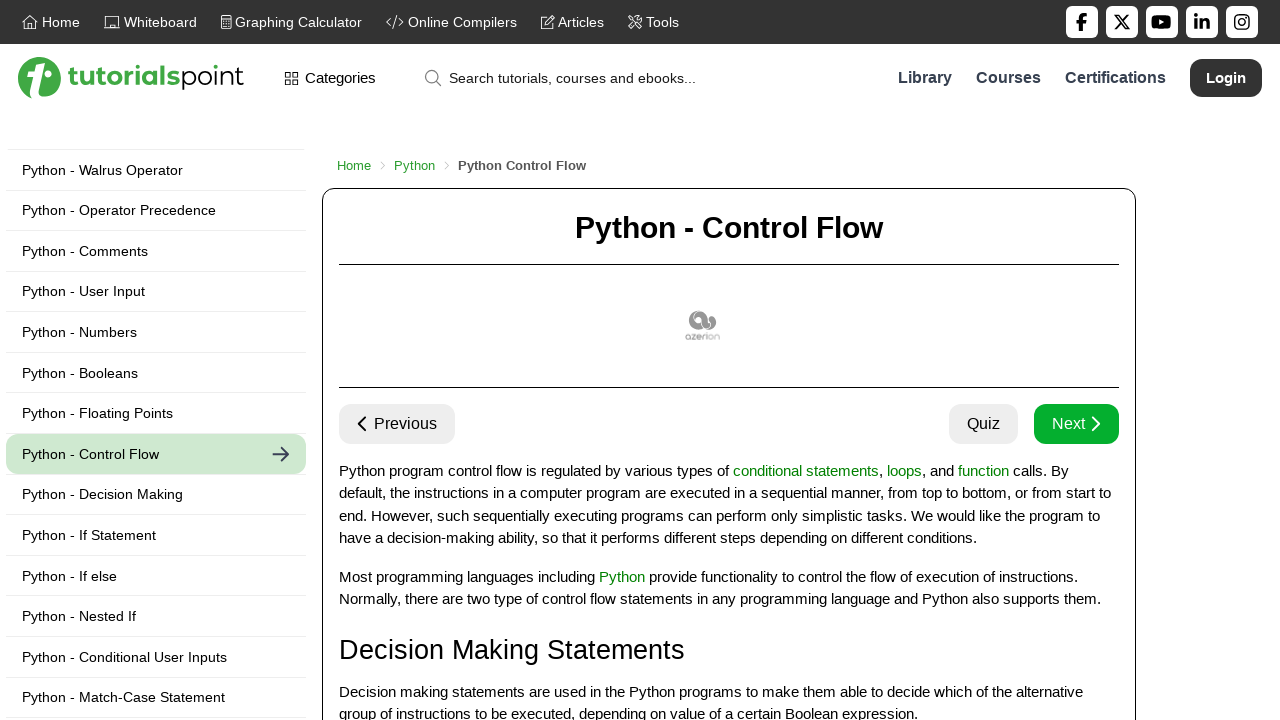

Scrolled down the page by 500 pixels to view content below the fold
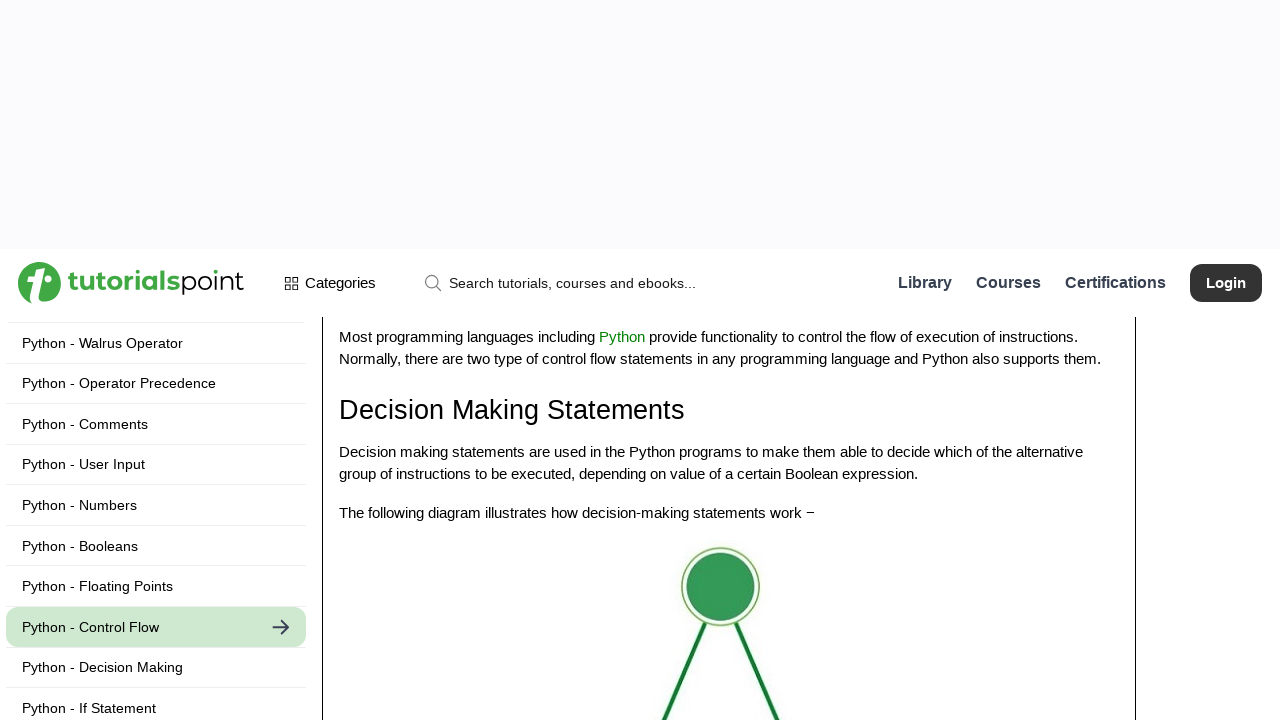

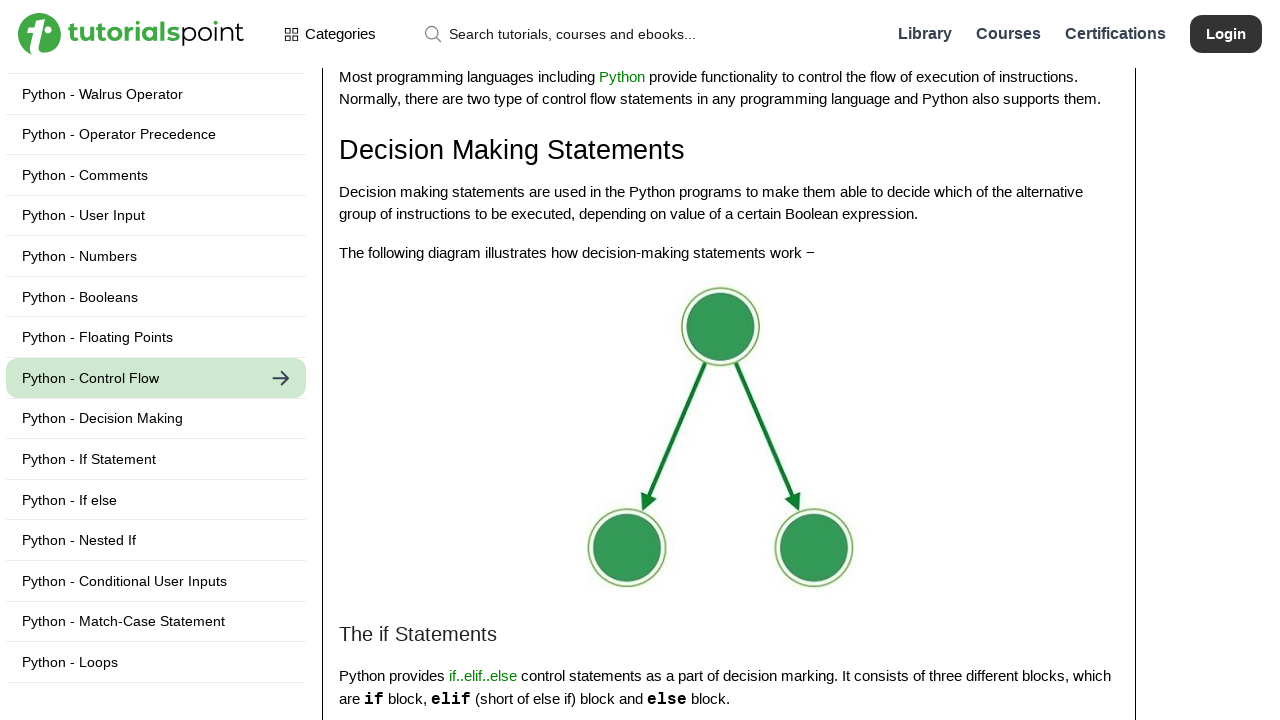